Tests navigation menu interaction by hovering over "TesterHub" menu, then hovering over "Angularjs" submenu, and clicking on a filter option in the dropdown.

Starting URL: https://www.globalsqa.com/

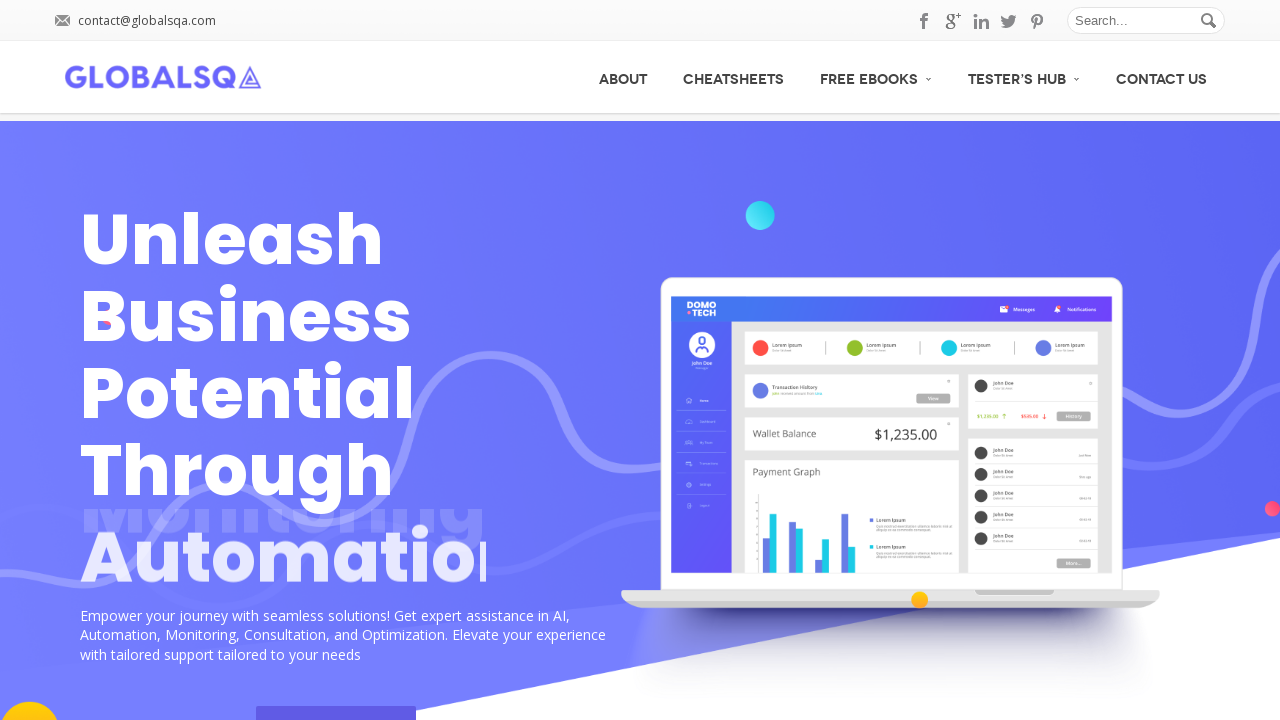

Hovered over TesterHub menu item at (1024, 76) on #menu-item-2822 > a
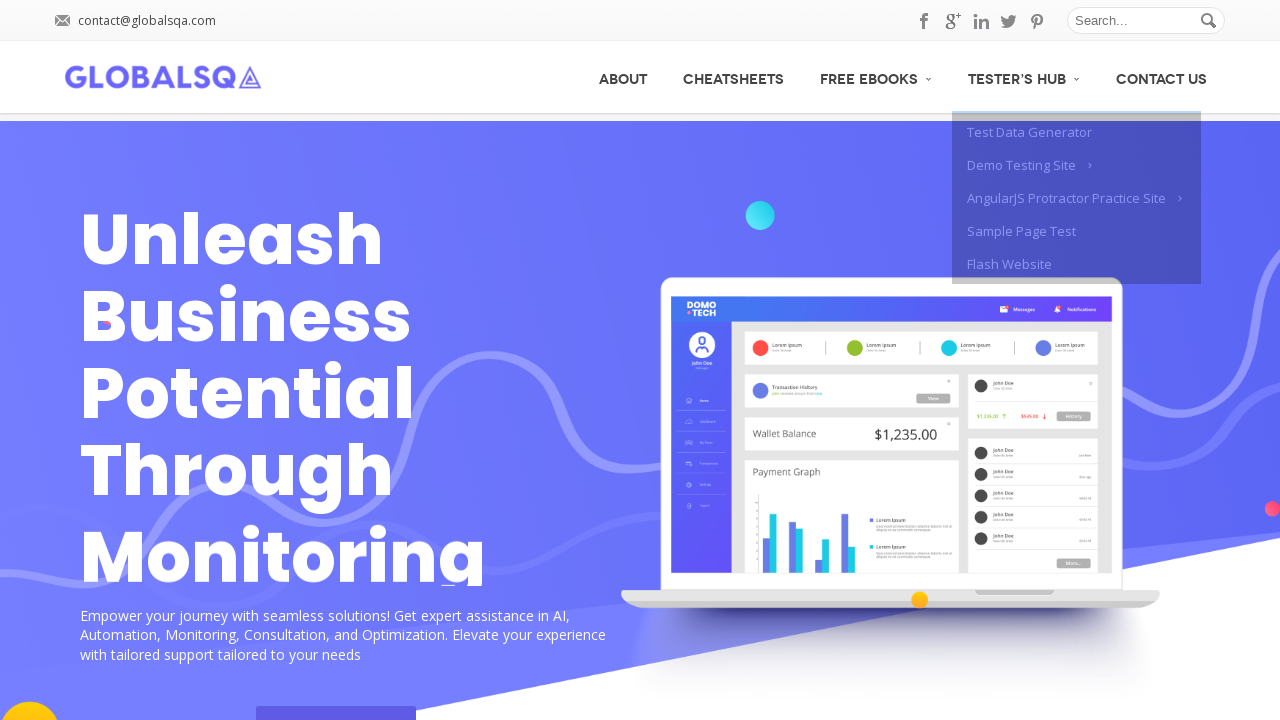

Hovered over Angularjs submenu item at (1022, 165) on xpath=//html/body/div/header/div[2]/div/div/div[3]/div/ul/li[4]/div/ul/li[2]/a/s
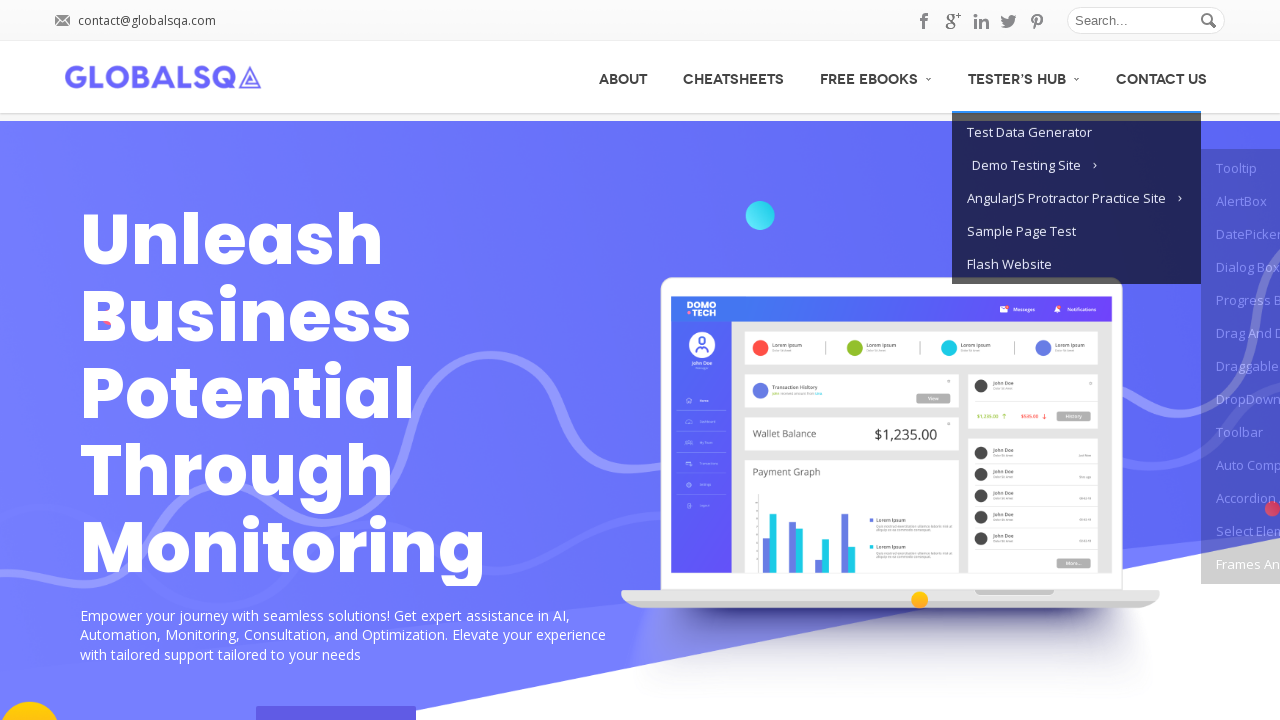

Clicked on Filter option in the Angularjs submenu at (1236, 168) on xpath=//html/body/div/header/div[2]/div/div/div[3]/div/ul/li[4]/div/ul/li[2]/div
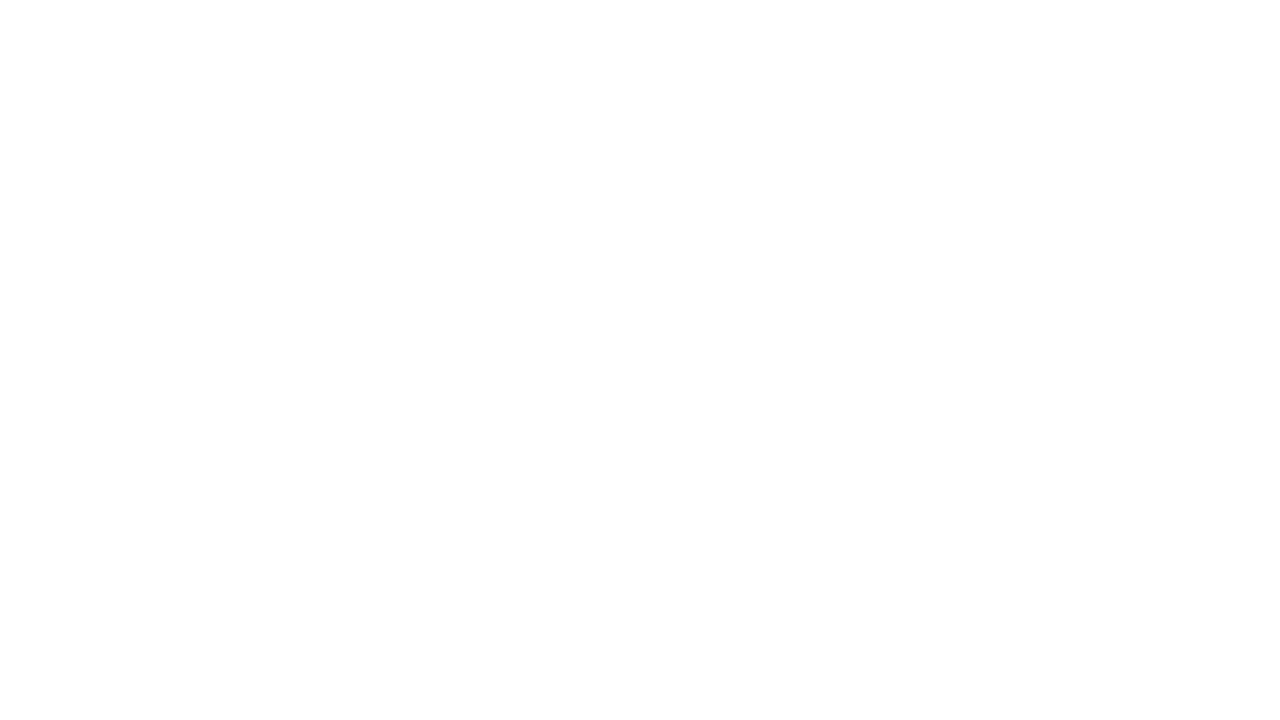

Waited for page to load (networkidle)
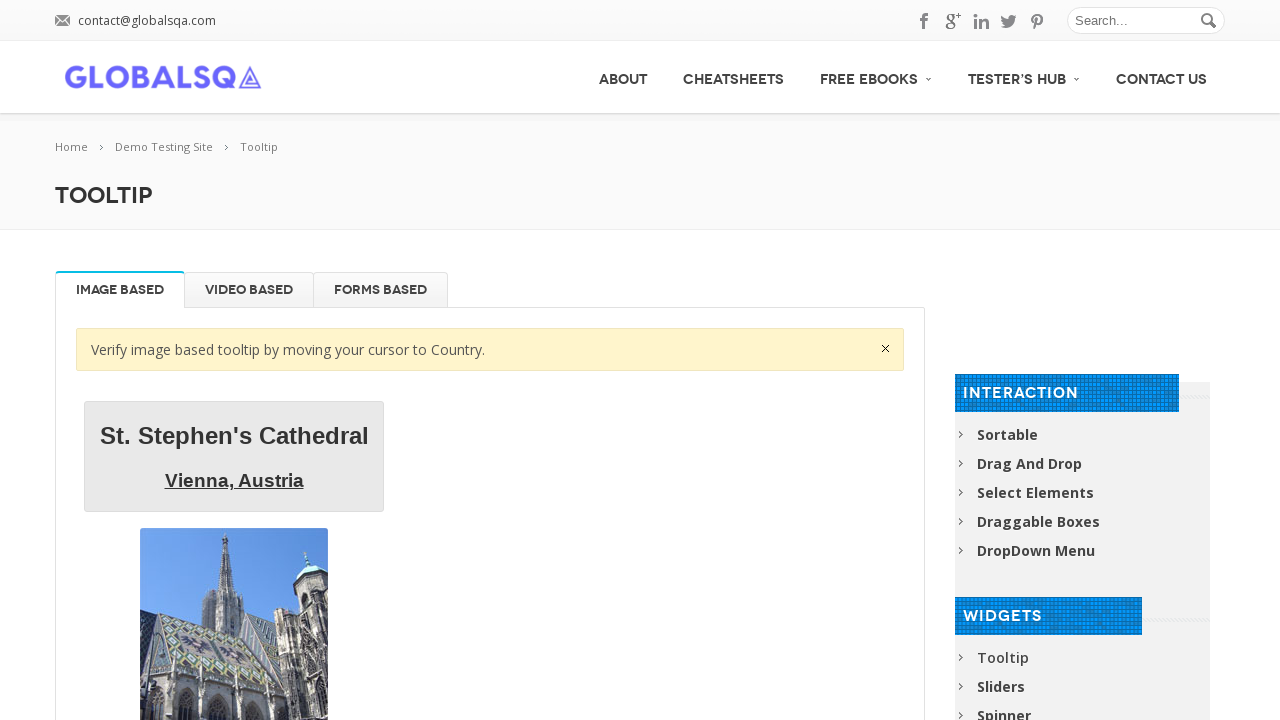

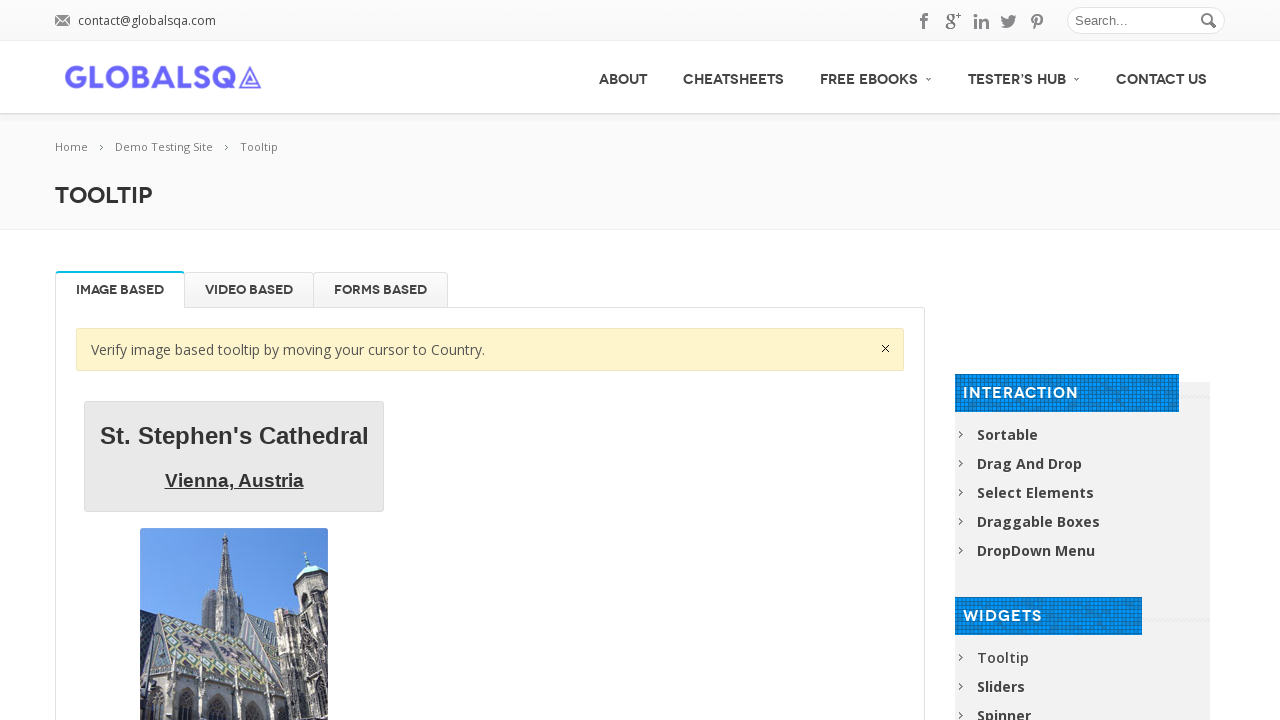